Clicks Submit Language button without filling required fields and verifies the error message "Error: Precondition failed - Incomplete Input."

Starting URL: http://www.99-bottles-of-beer.net/submitnewlanguage.html

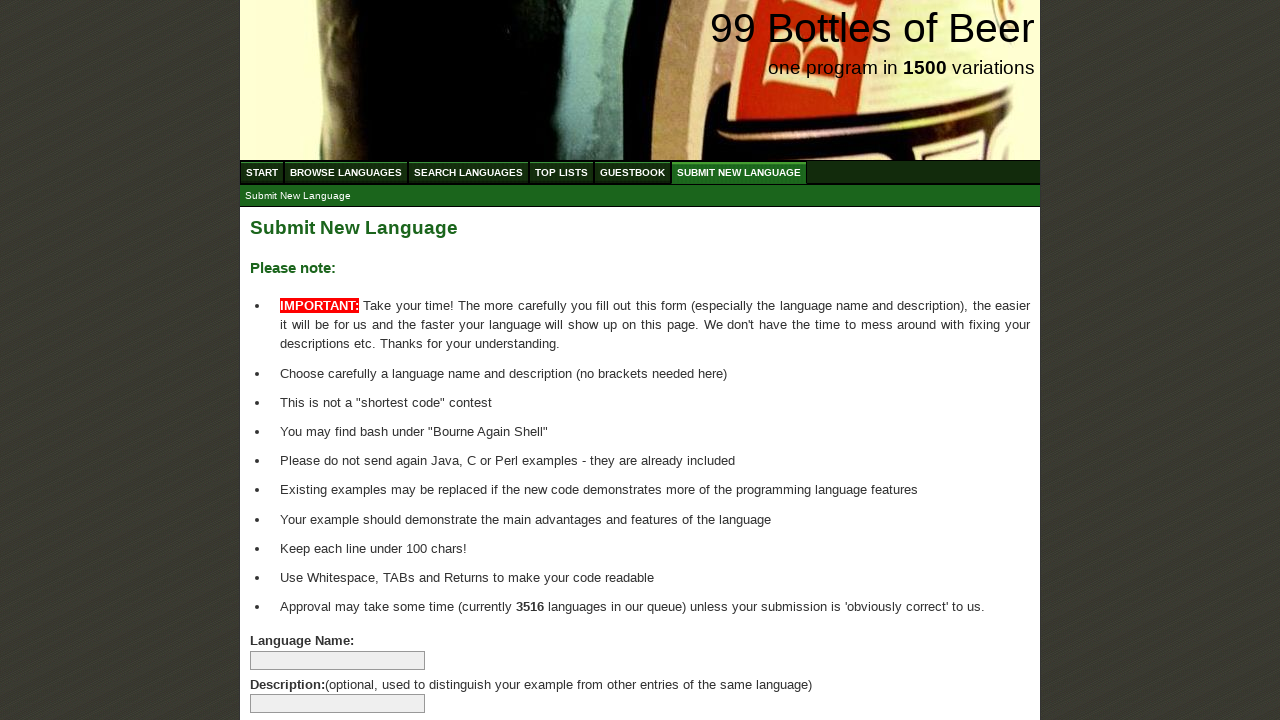

Navigated to Submit New Language page
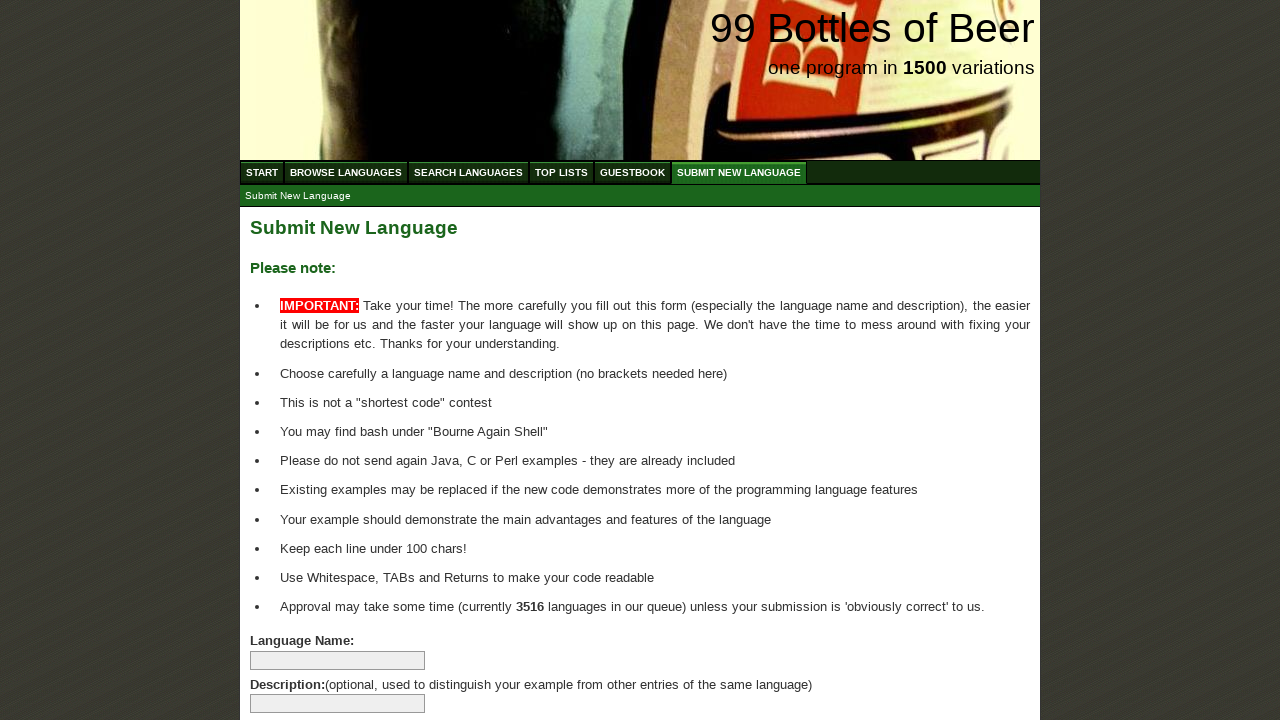

Clicked Submit Language button without filling required fields at (294, 665) on xpath=//body/div[@id='wrap']//div[@id='main']/form[@id='addlanguage']/p/input[@n
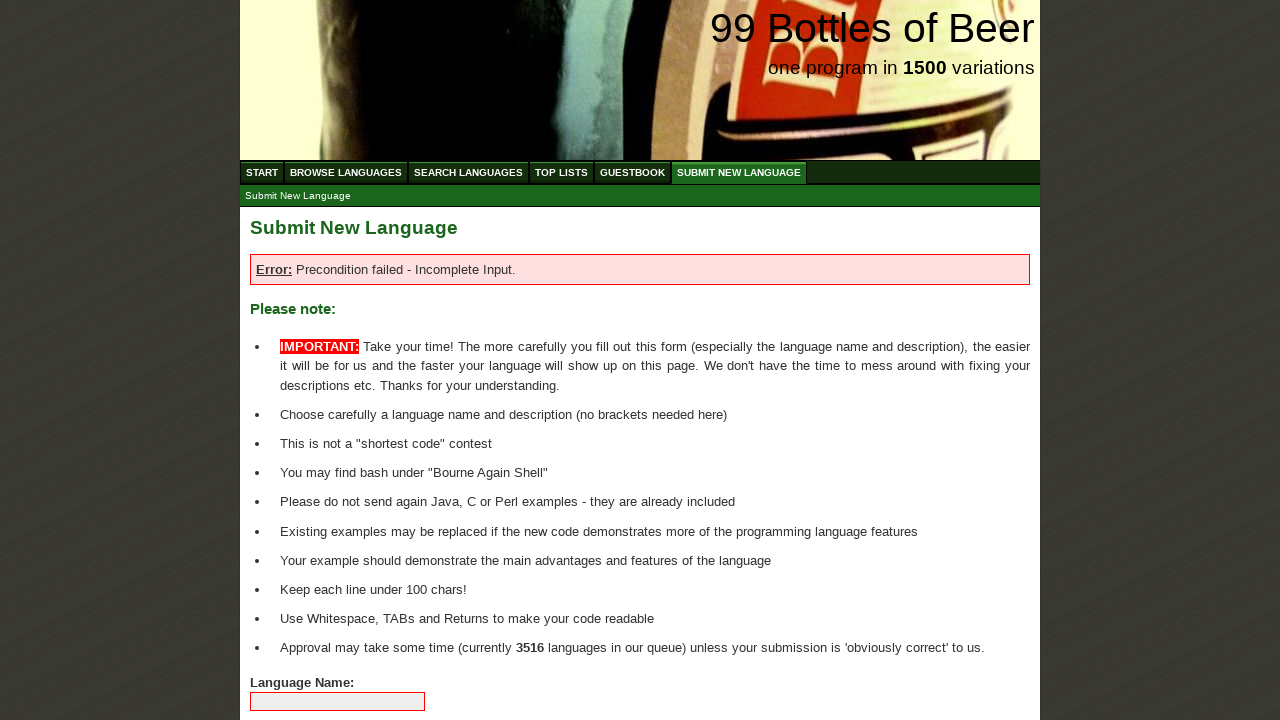

Located error message element
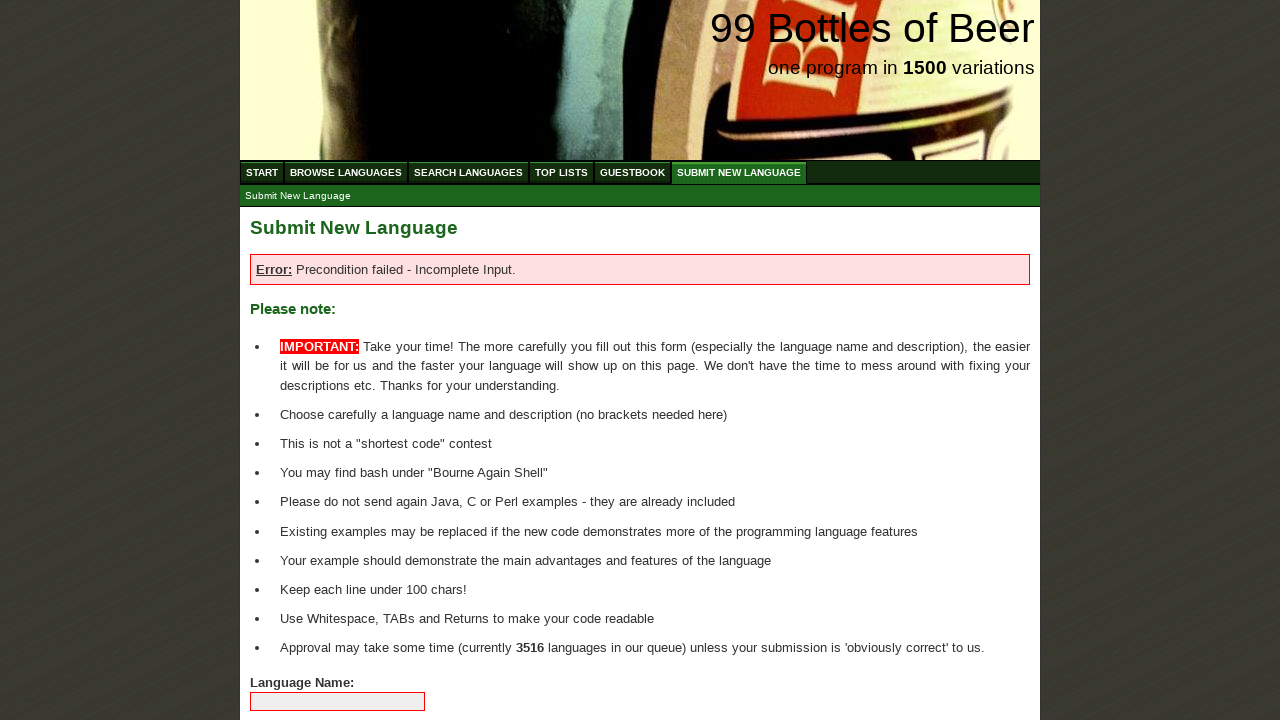

Error message appeared and is visible
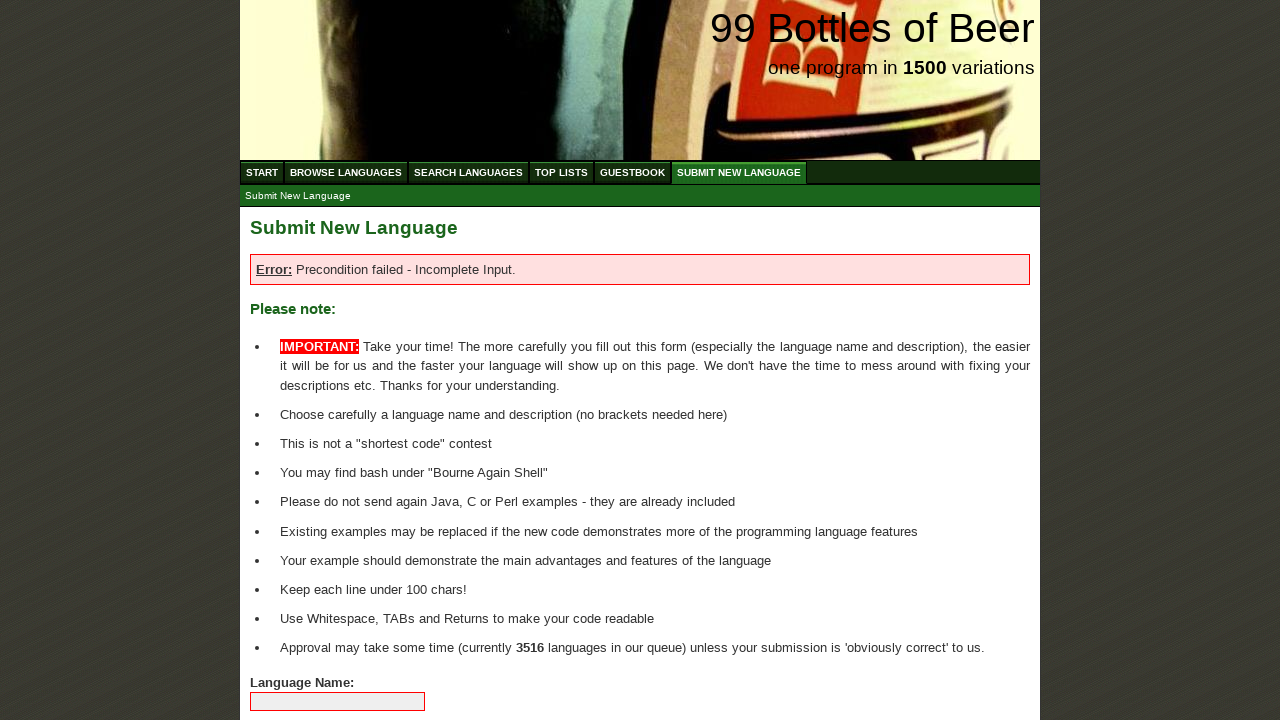

Verified error message text is 'Error: Precondition failed - Incomplete Input.'
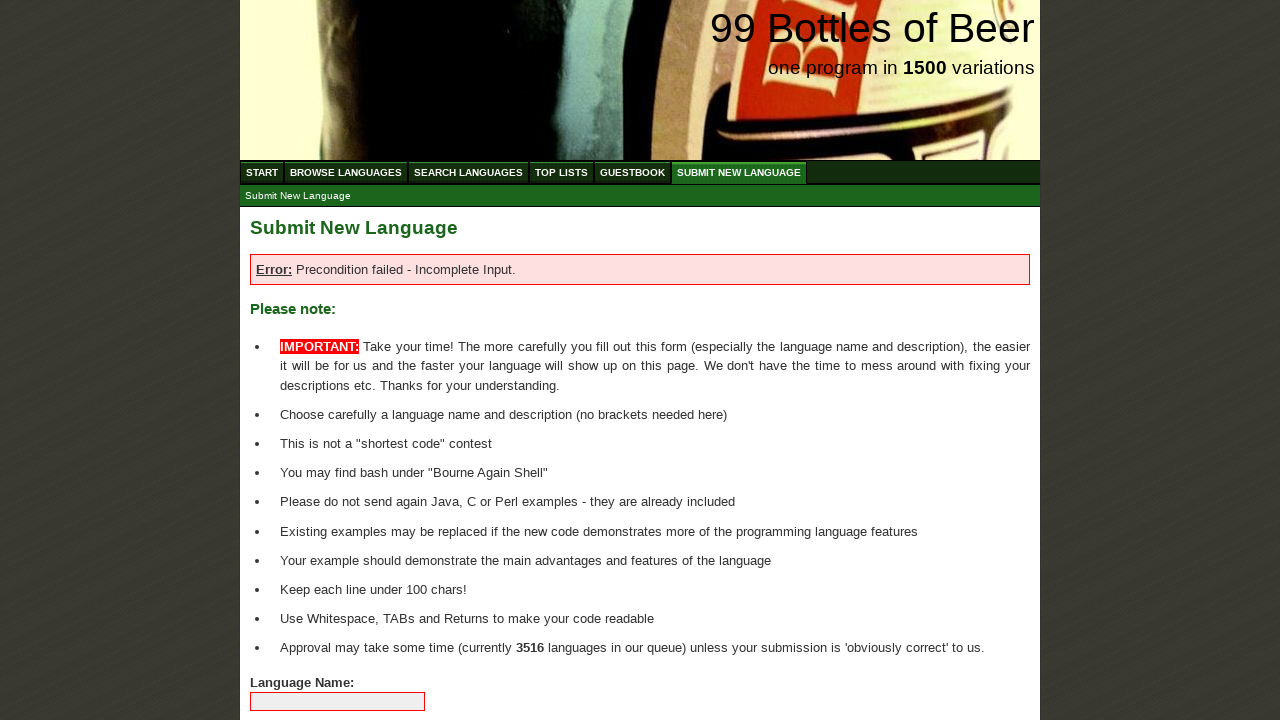

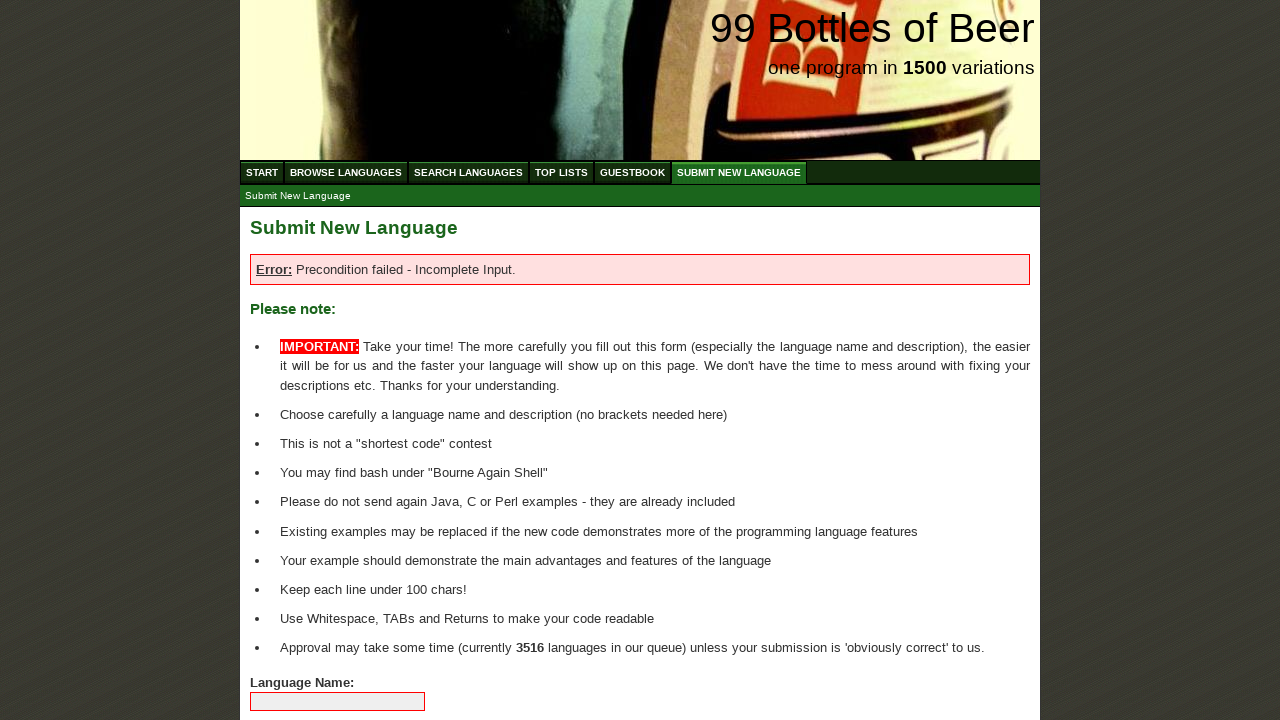